Tests that entering a number below 50 displays the error message "Number is too small"

Starting URL: https://kristinek.github.io/site/tasks/enter_a_number

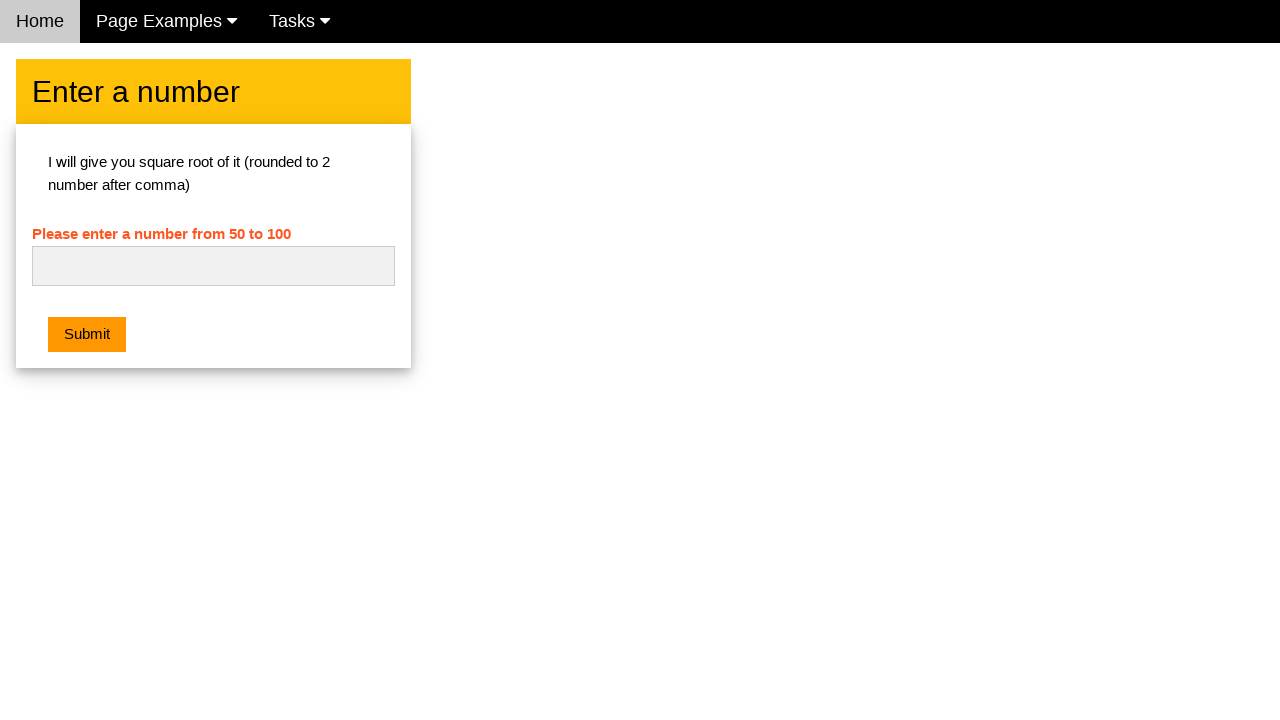

Navigated to the number entry task page
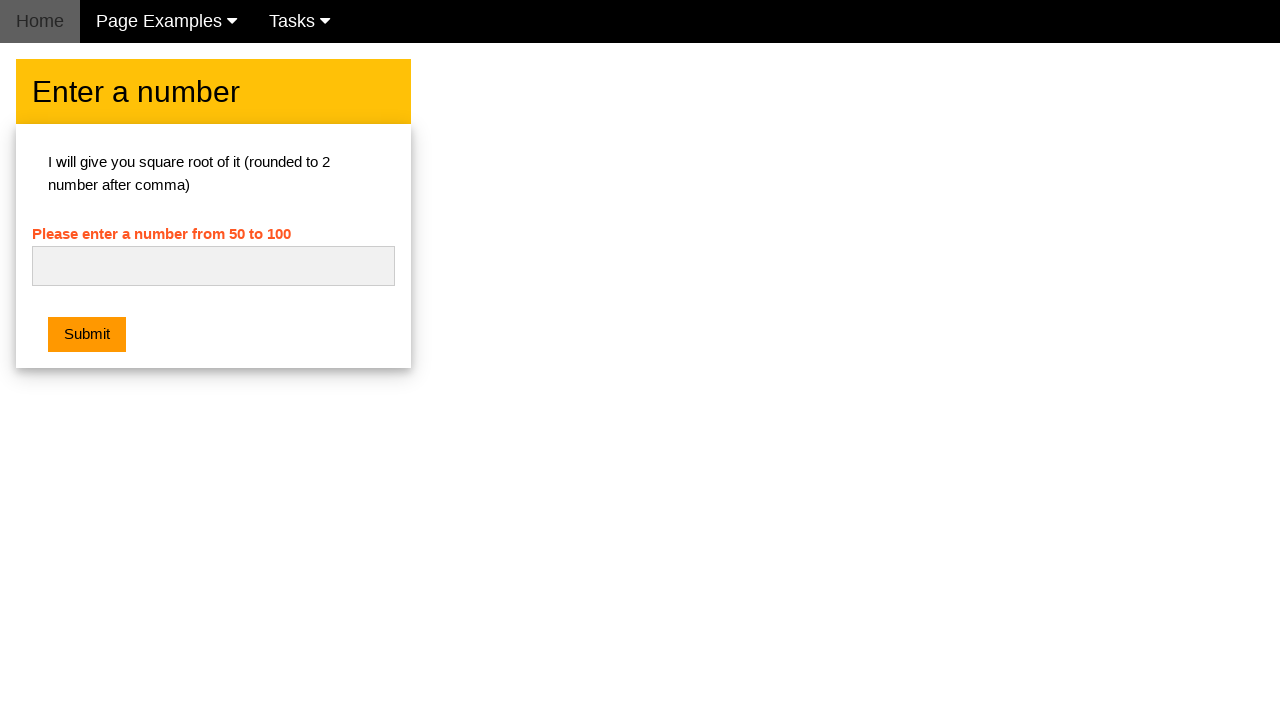

Entered number '1' in the input field (below minimum of 50) on #numb
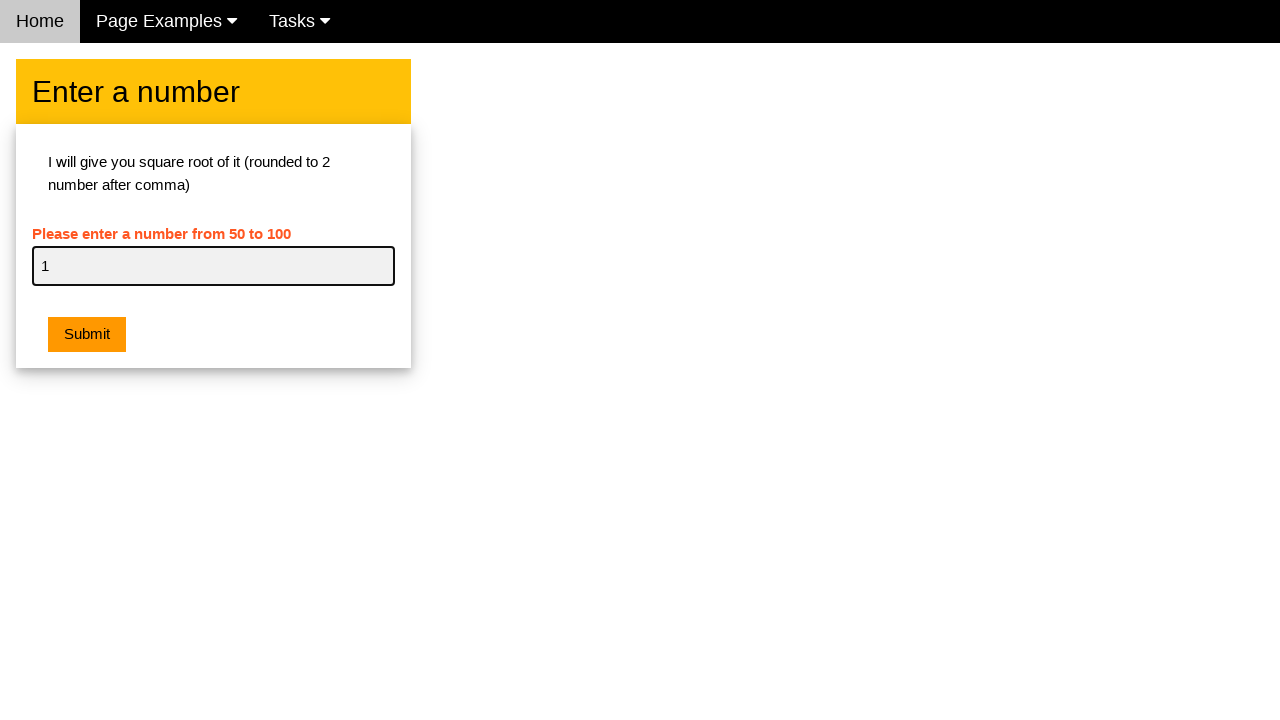

Clicked the submit button at (87, 335) on .w3-orange
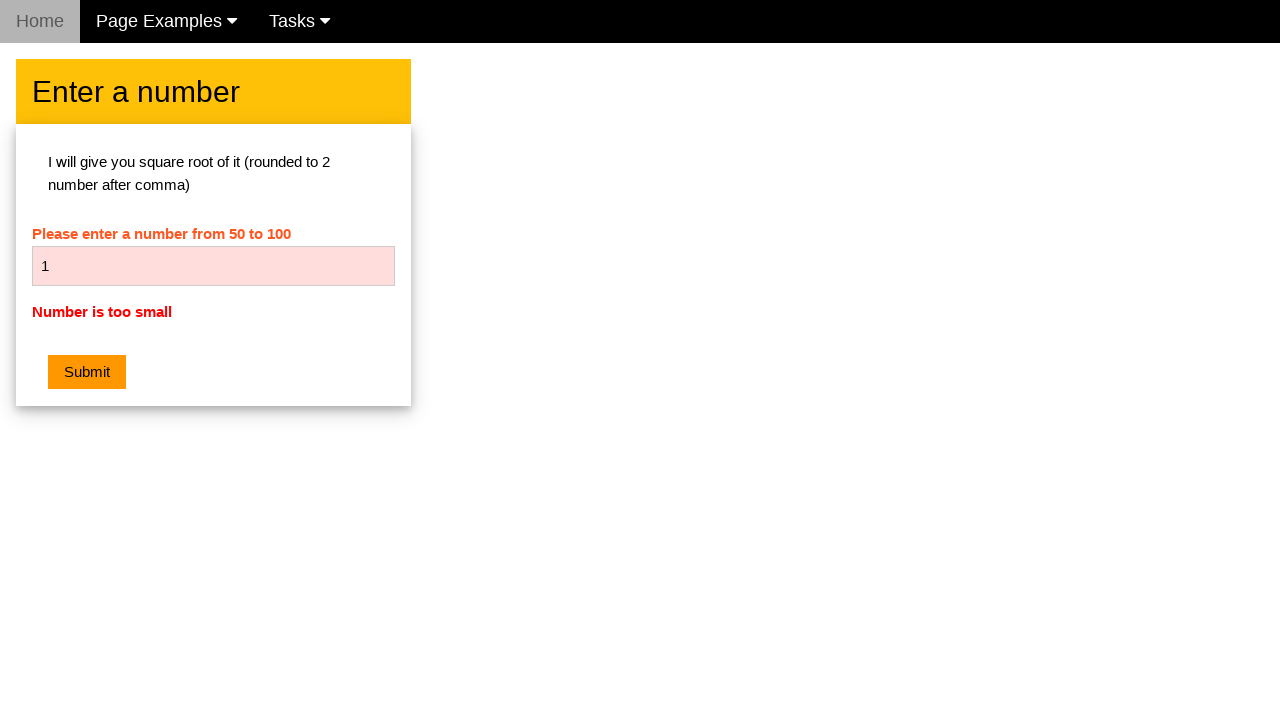

Retrieved error message text from the page
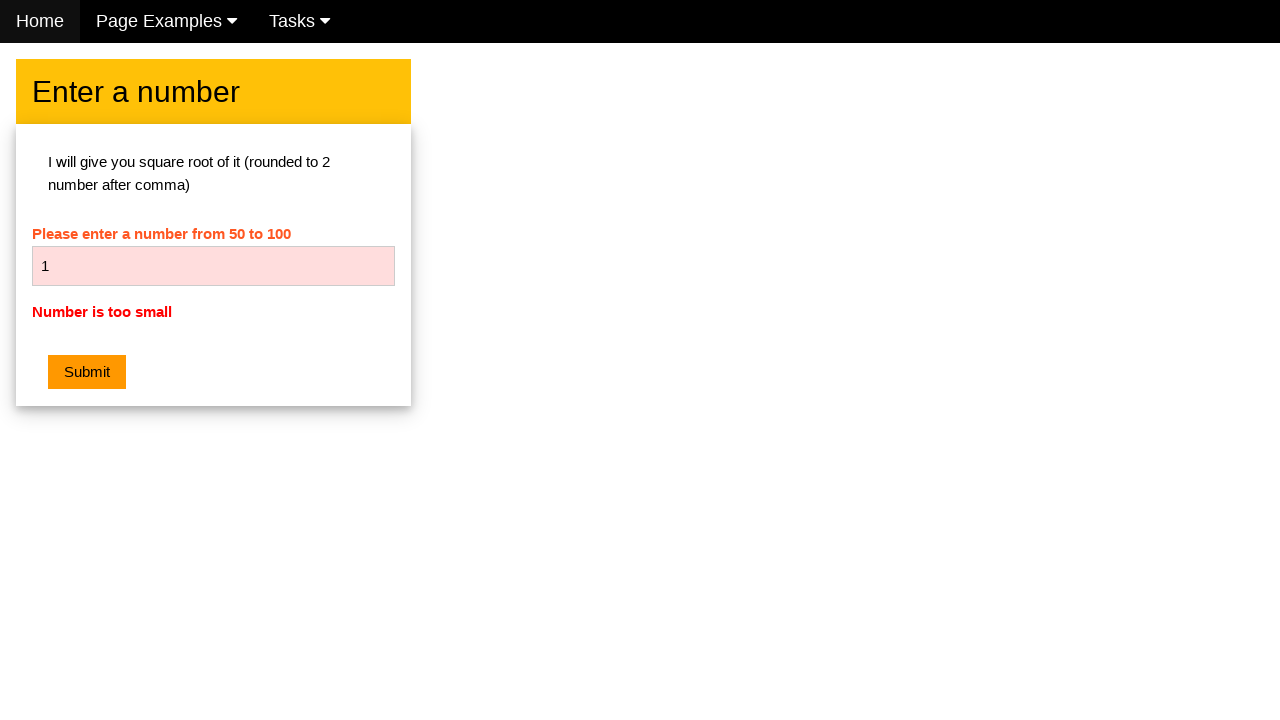

Verified that error message 'Number is too small' is displayed as expected
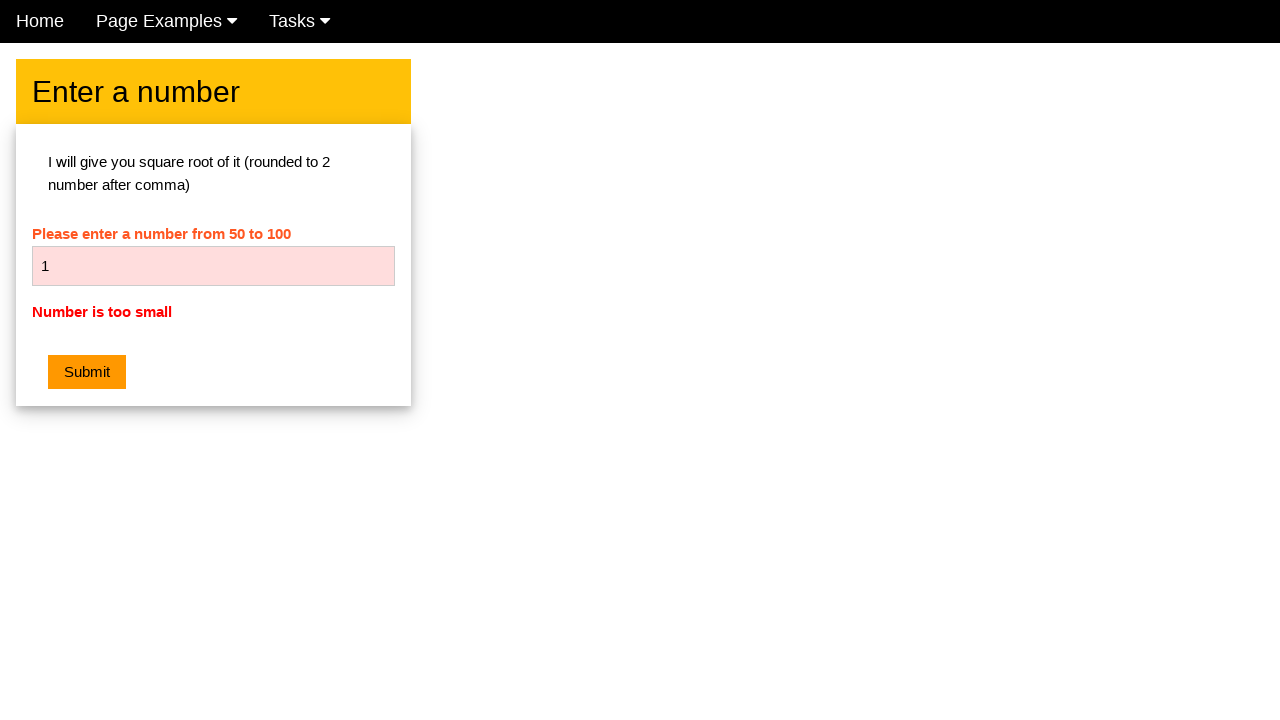

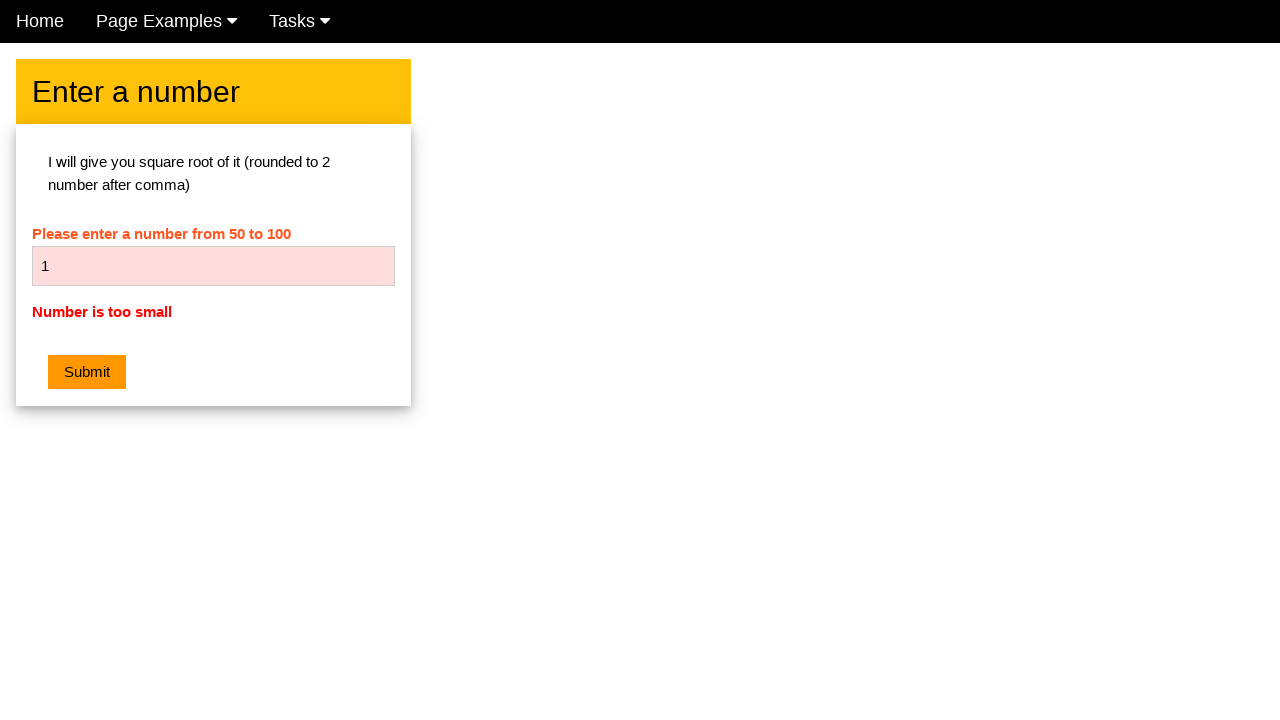